Tests radio button functionality by clicking on the third radio button and verifying it is selected

Starting URL: https://www.rahulshettyacademy.com/AutomationPractice/

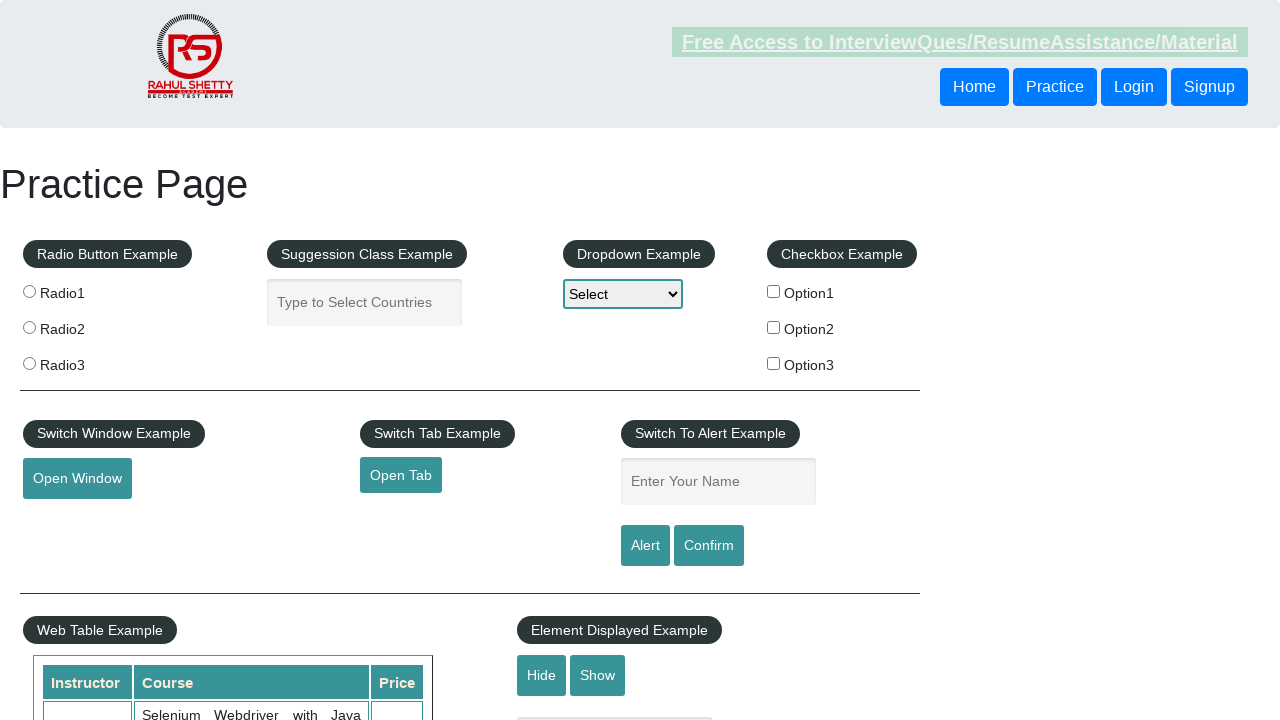

Clicked on the third radio button at (29, 363) on input[value='radio3']
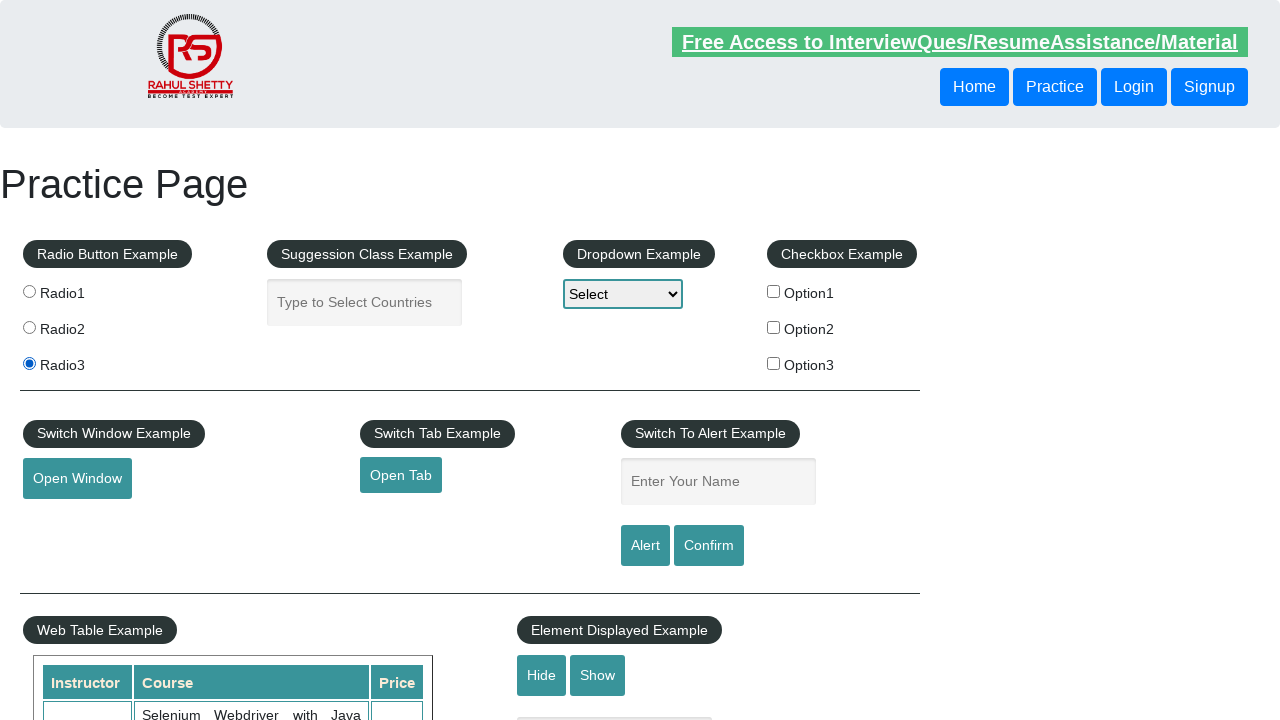

Verified that the third radio button is selected
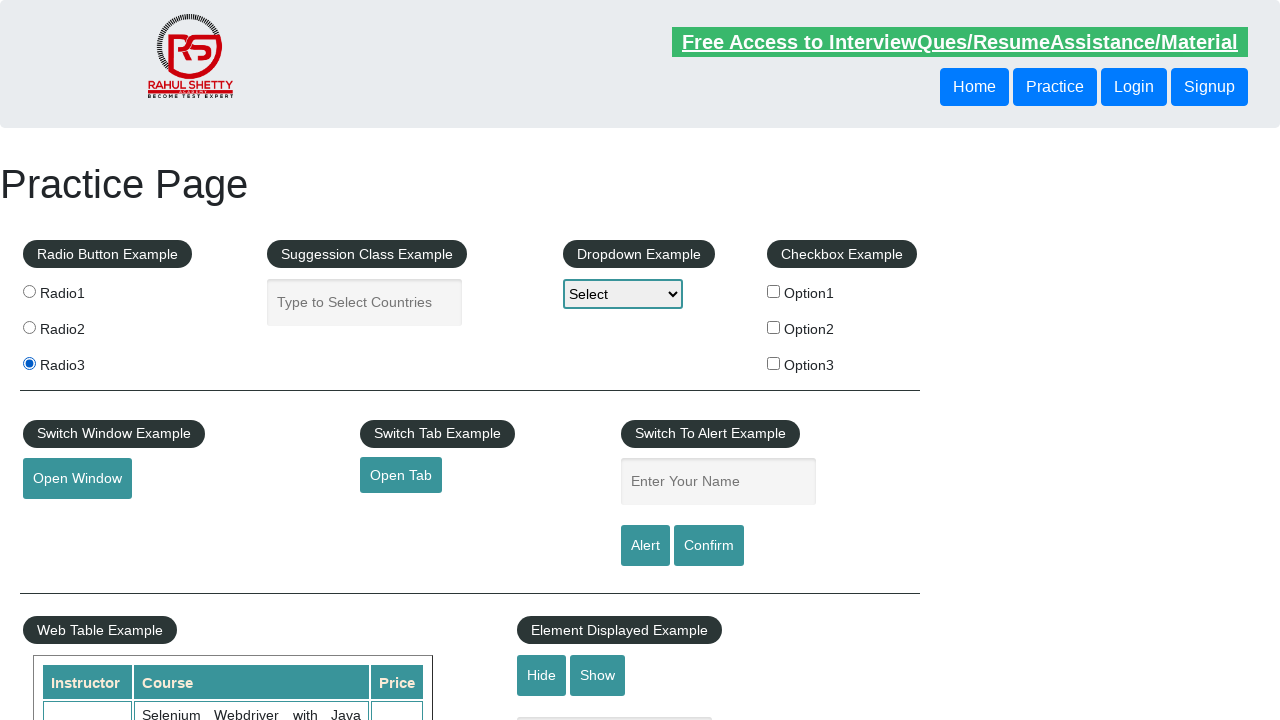

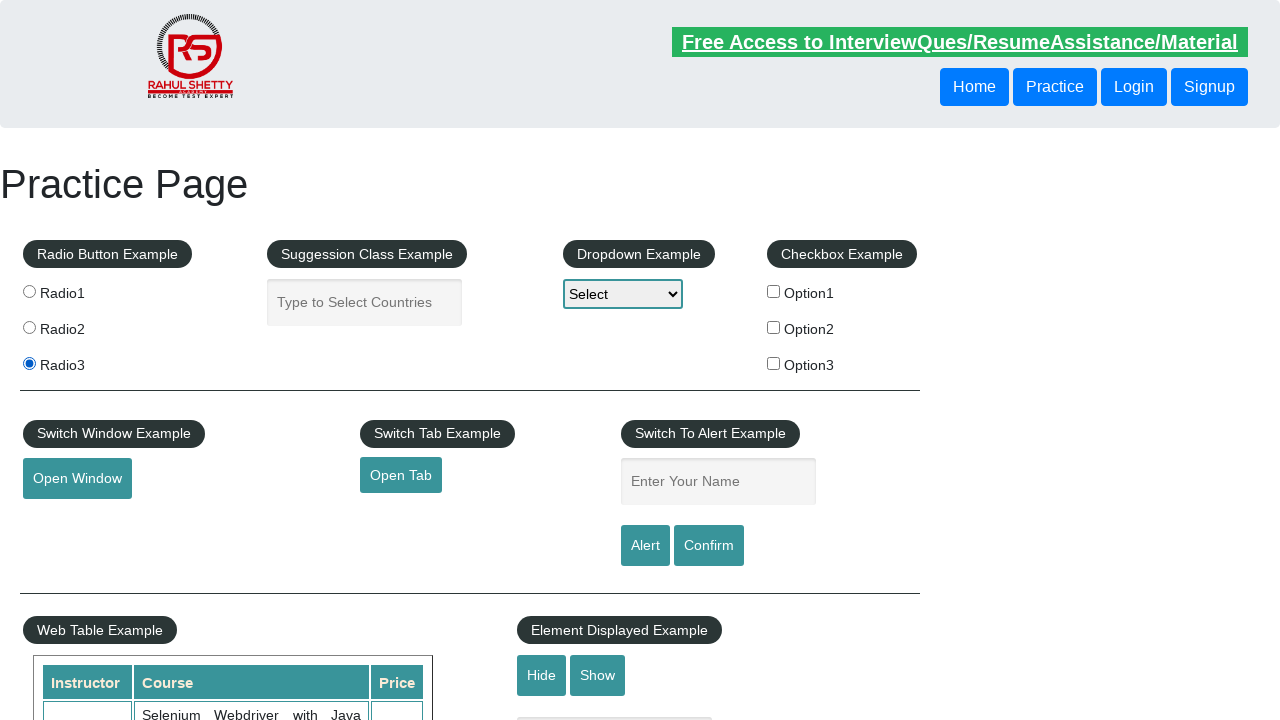